Tests explicit wait functionality by clicking a Remove button and waiting for a message element to become visible

Starting URL: http://the-internet.herokuapp.com/dynamic_controls

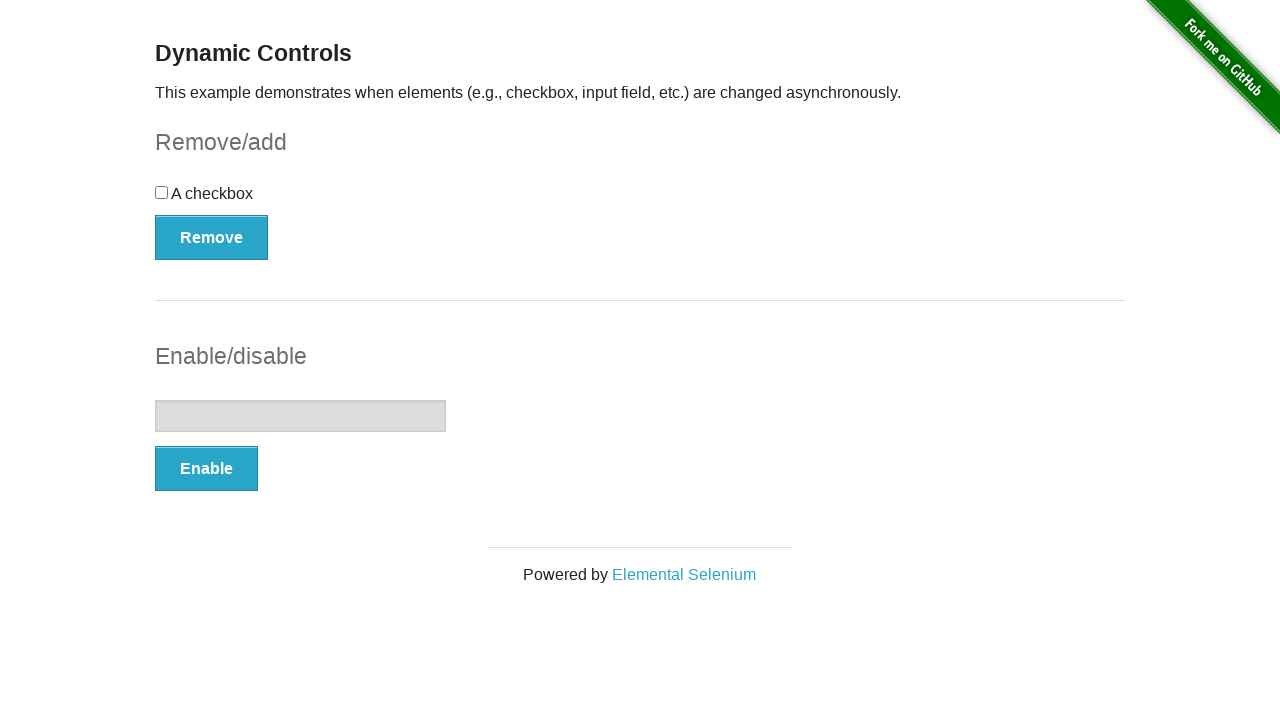

Clicked the Remove button at (212, 237) on button[onclick='swapCheckbox()']
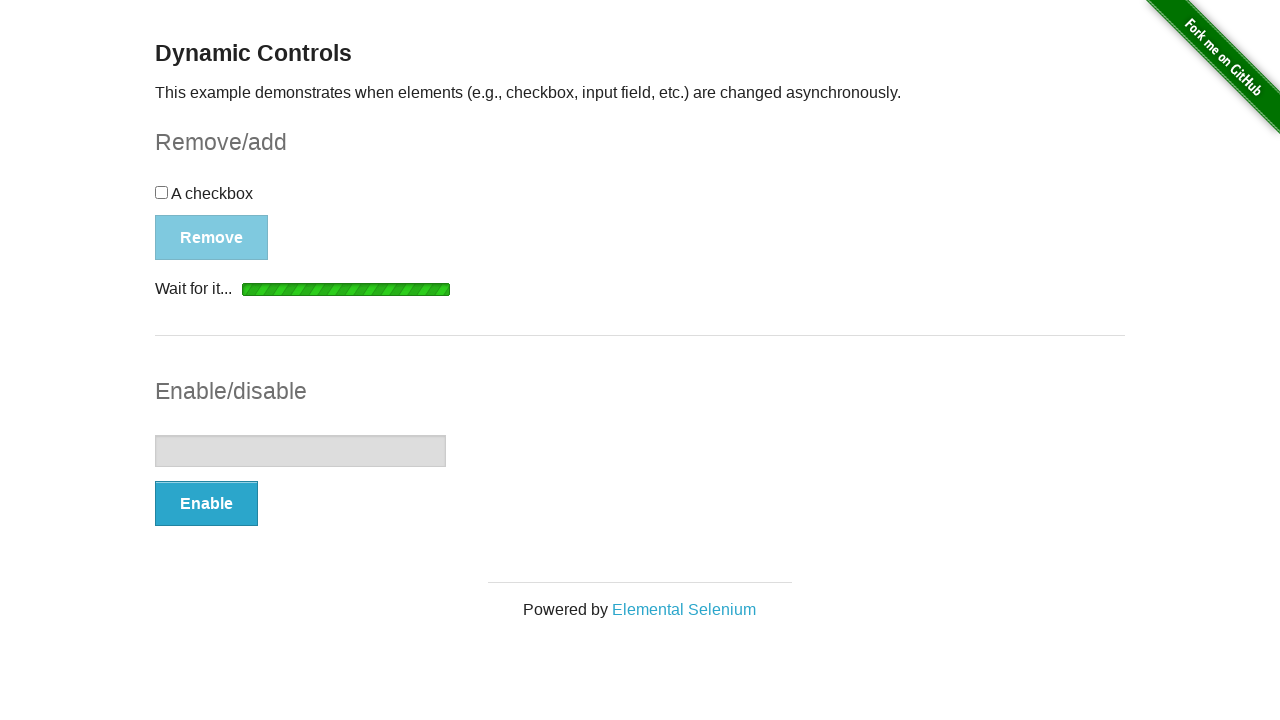

Waited for message element to become visible
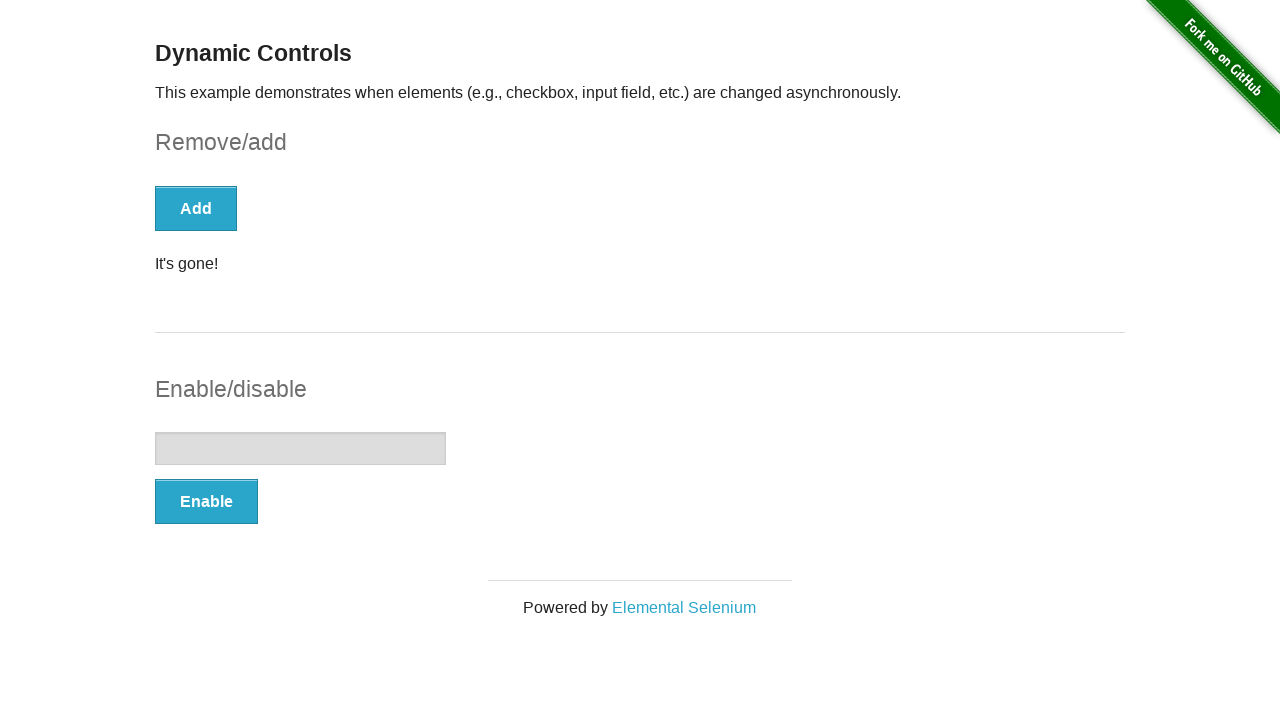

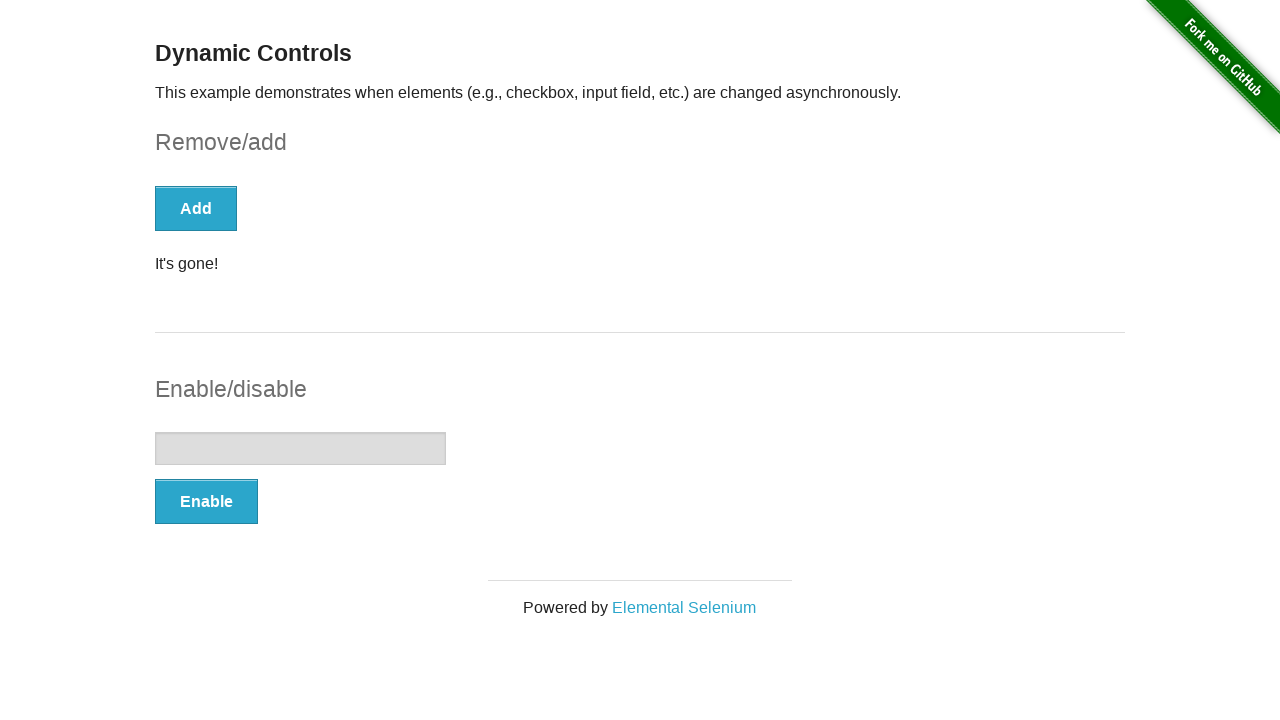